Tests that edits are cancelled when pressing Escape key

Starting URL: https://demo.playwright.dev/todomvc

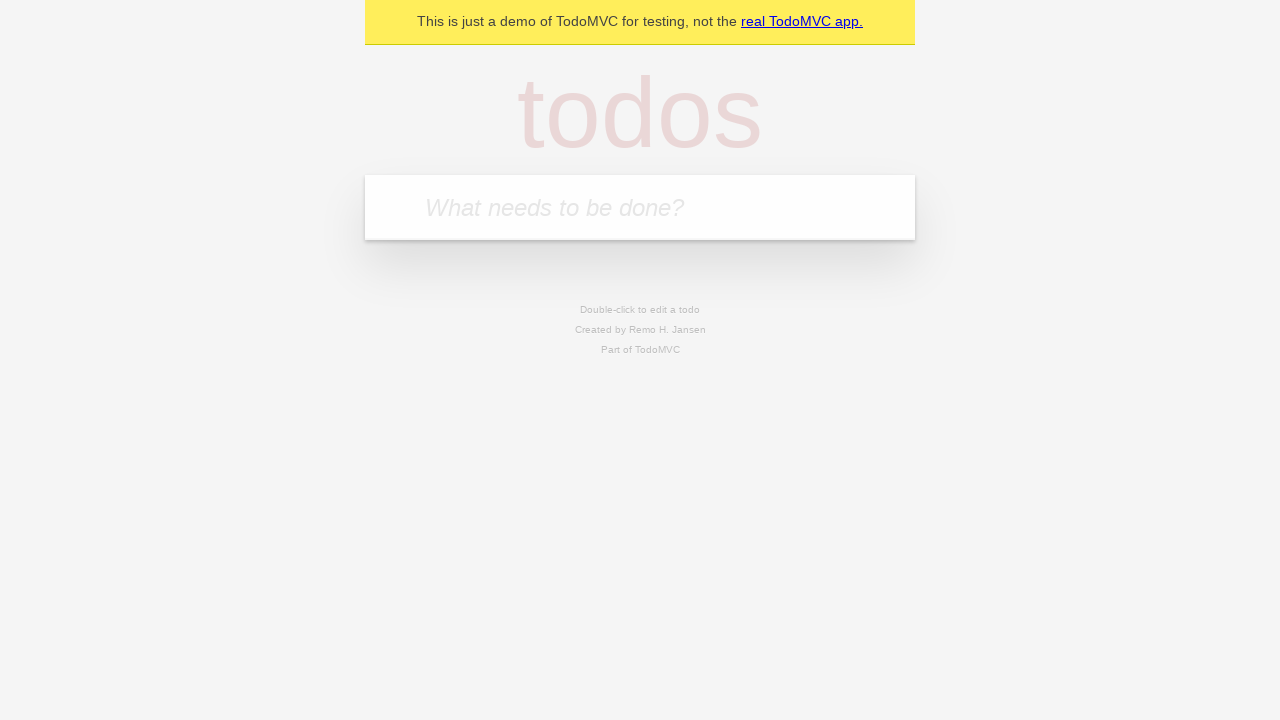

Filled todo input with 'buy some cheese' on internal:attr=[placeholder="What needs to be done?"i]
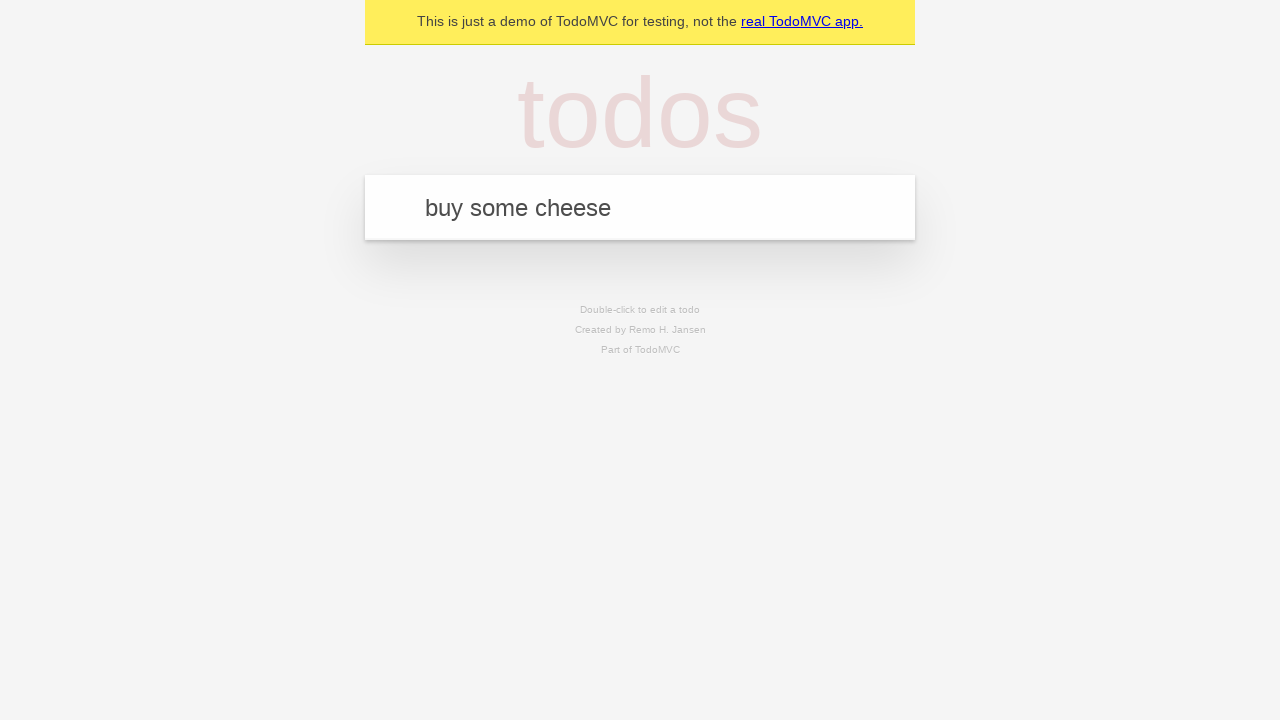

Pressed Enter to create todo 'buy some cheese' on internal:attr=[placeholder="What needs to be done?"i]
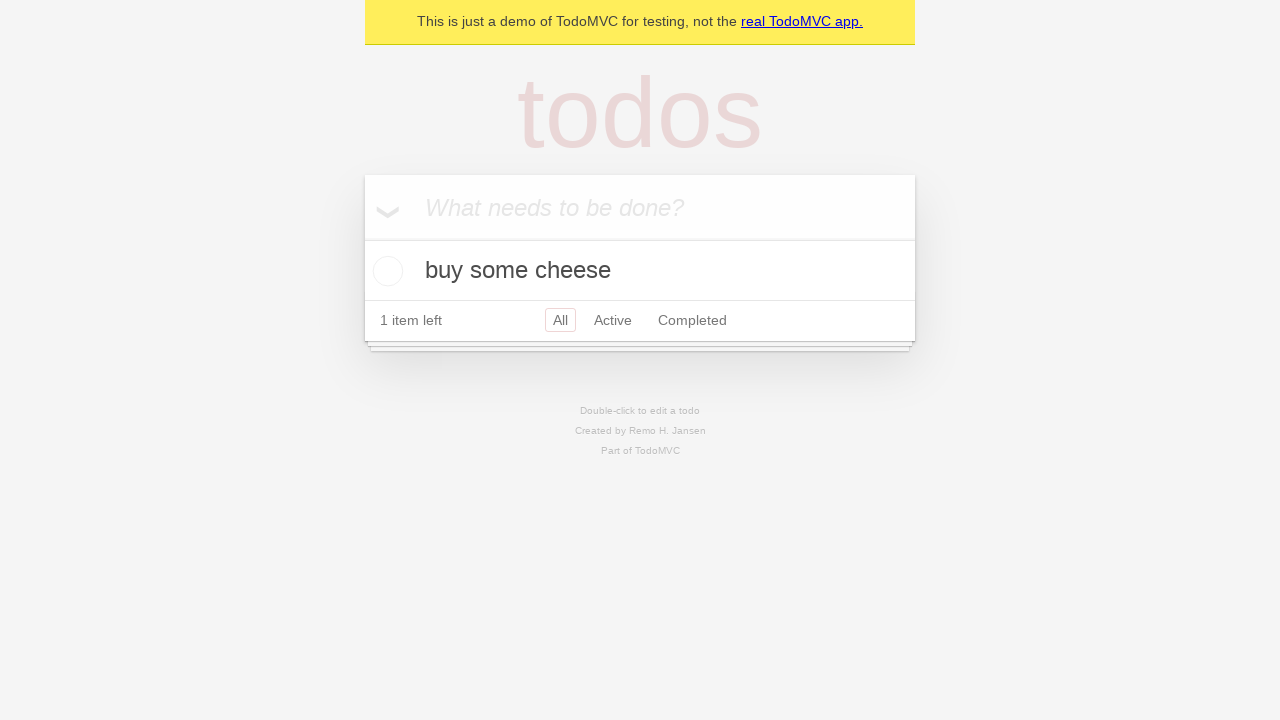

Filled todo input with 'feed the cat' on internal:attr=[placeholder="What needs to be done?"i]
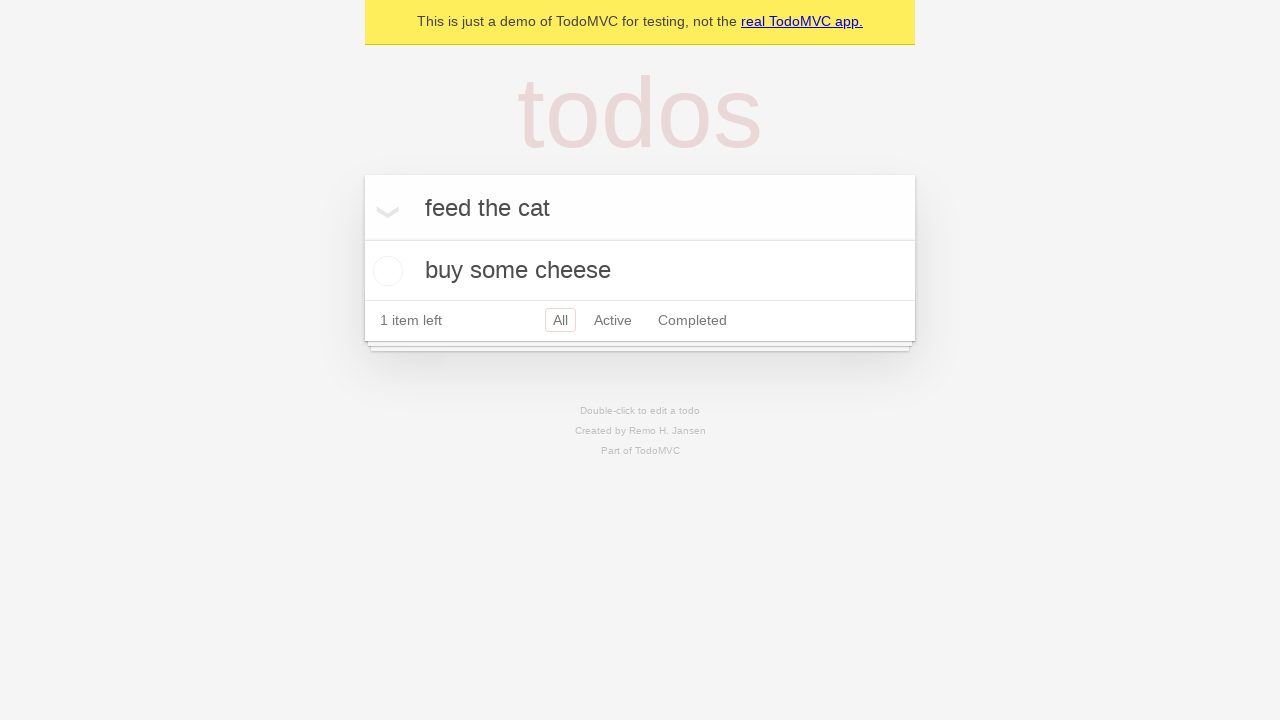

Pressed Enter to create todo 'feed the cat' on internal:attr=[placeholder="What needs to be done?"i]
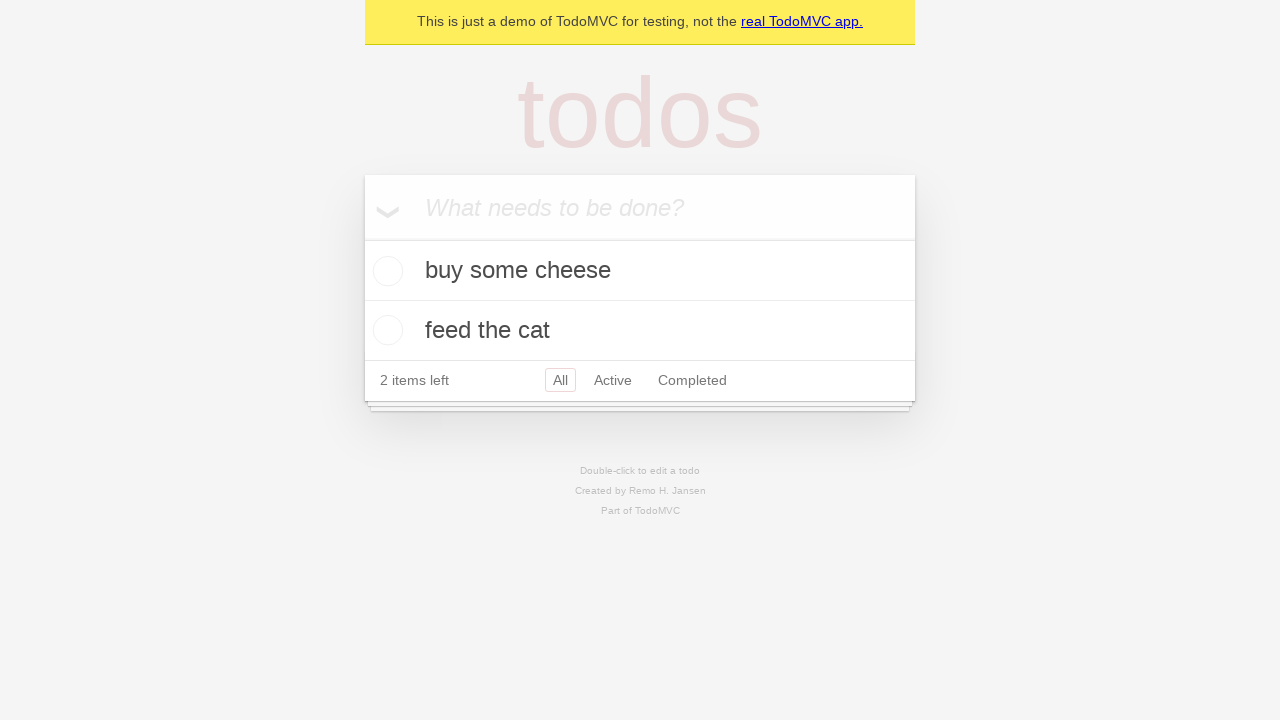

Filled todo input with 'book a doctors appointment' on internal:attr=[placeholder="What needs to be done?"i]
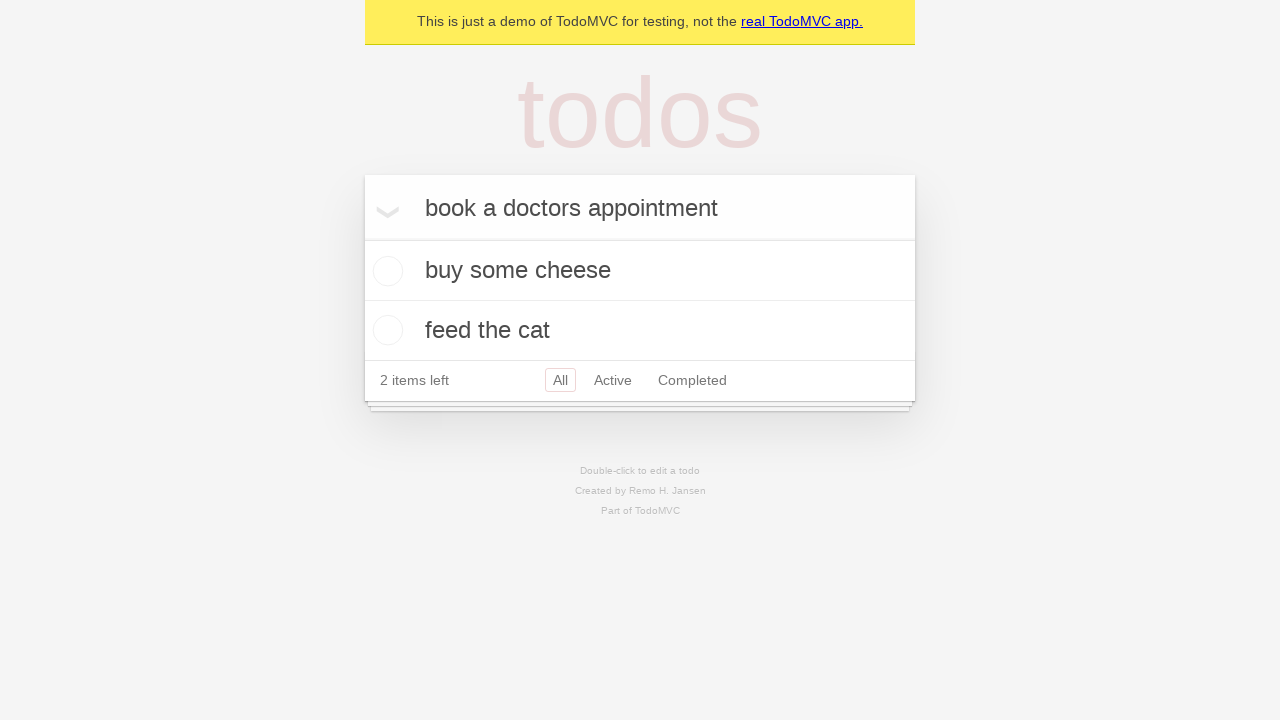

Pressed Enter to create todo 'book a doctors appointment' on internal:attr=[placeholder="What needs to be done?"i]
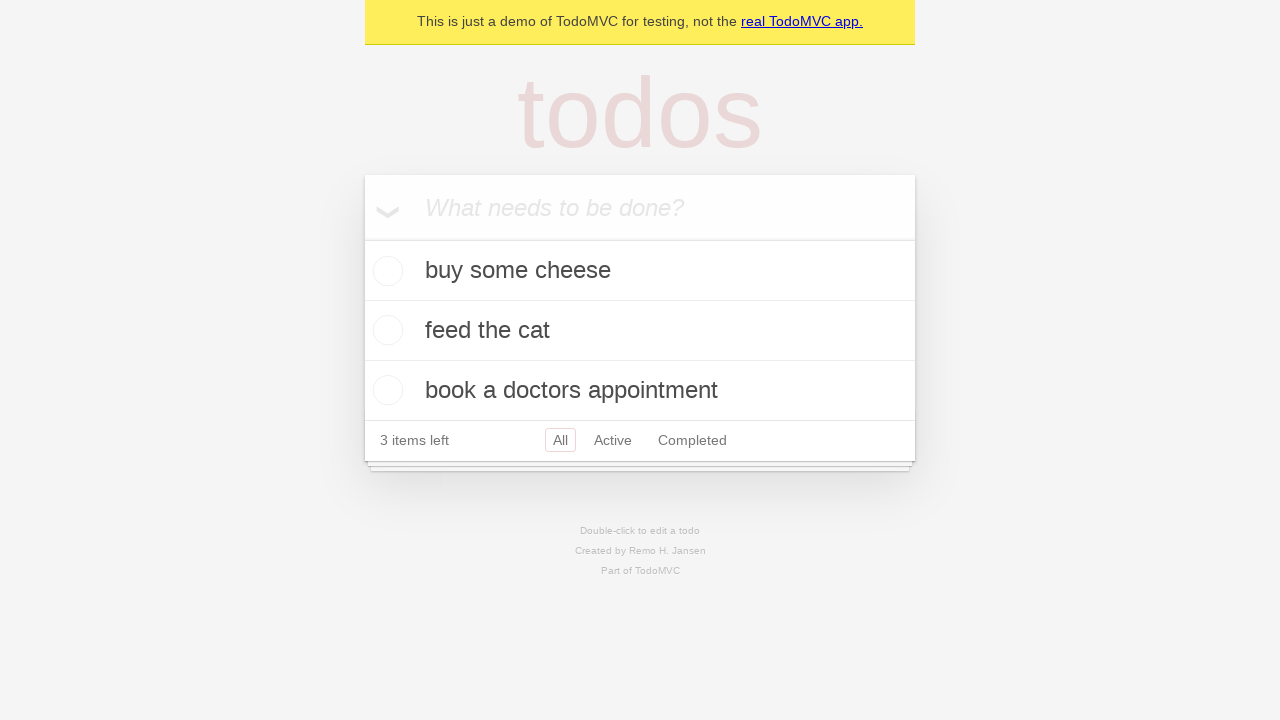

Filled todo input with 'test report showing' on internal:attr=[placeholder="What needs to be done?"i]
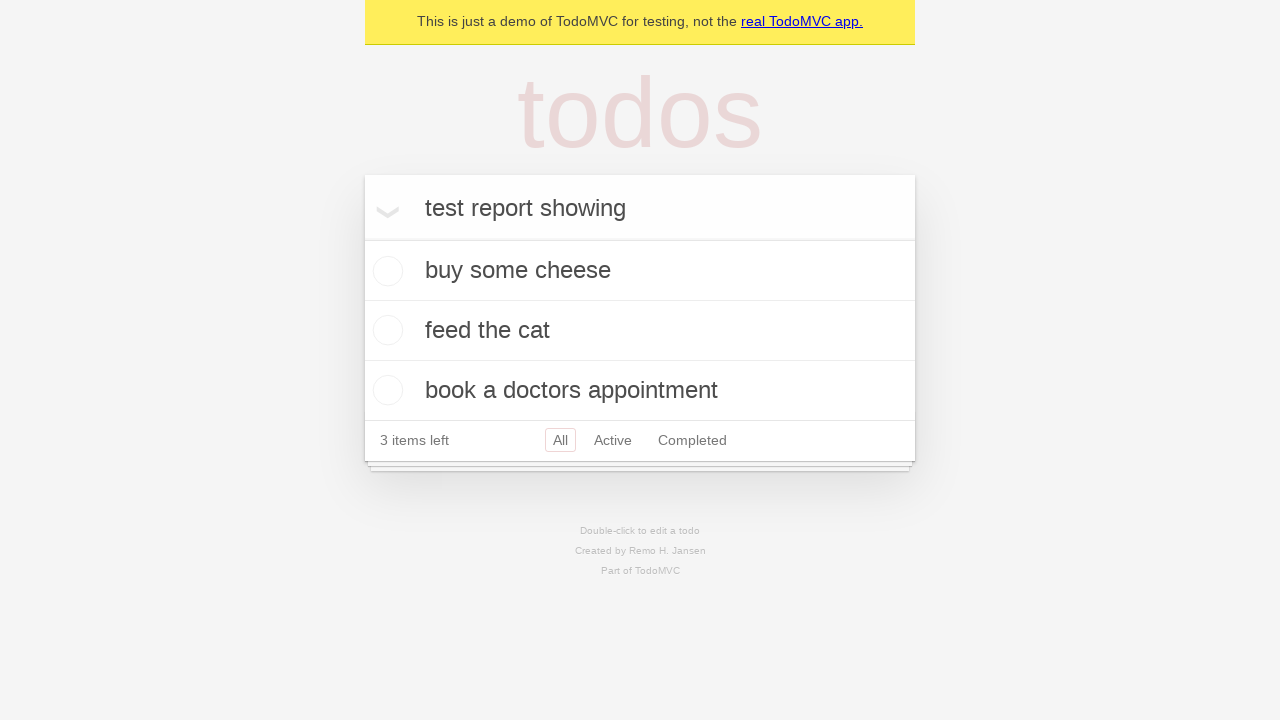

Pressed Enter to create todo 'test report showing' on internal:attr=[placeholder="What needs to be done?"i]
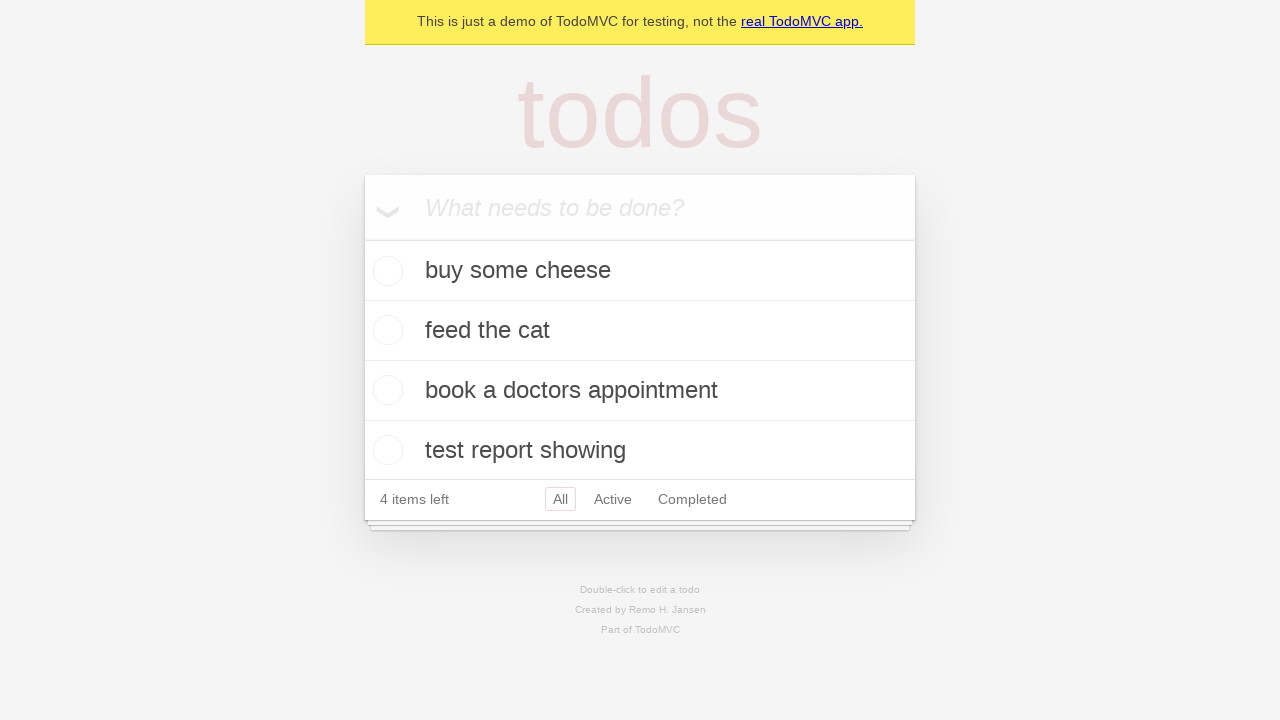

Double-clicked second todo item to enter edit mode at (640, 331) on internal:testid=[data-testid="todo-item"s] >> nth=1
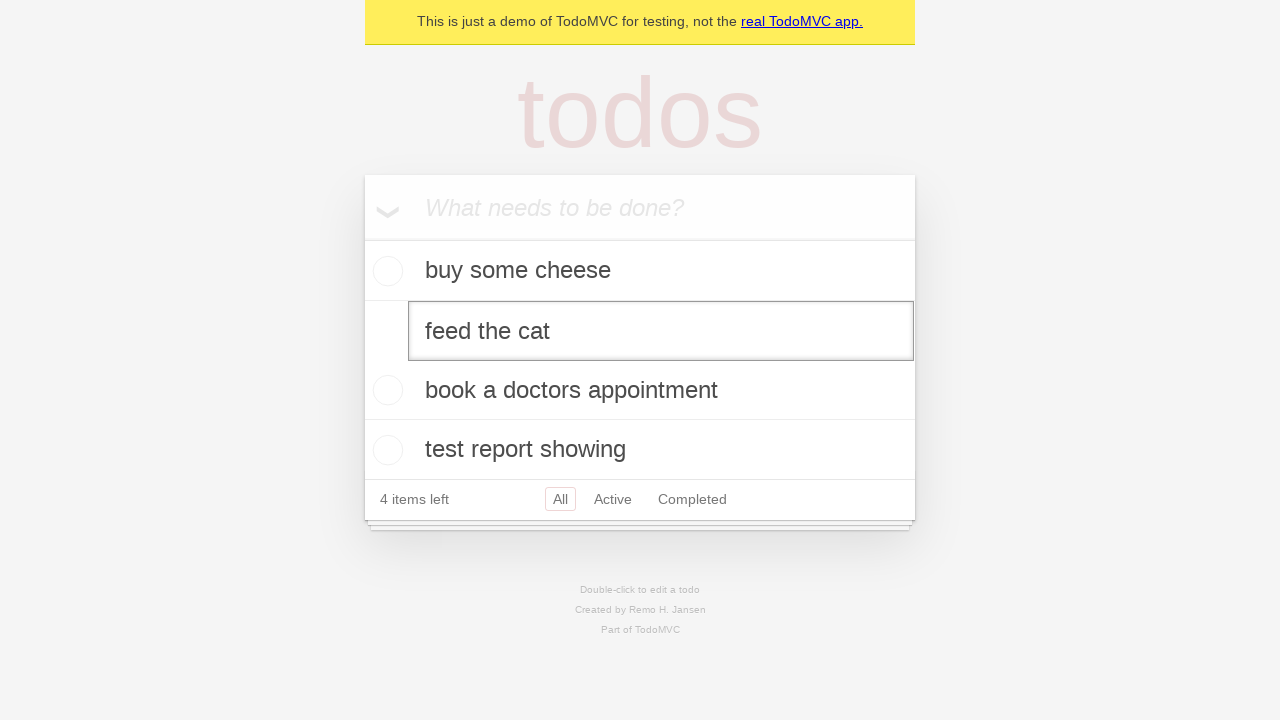

Filled edit field with new text 'buy some sausages' on internal:testid=[data-testid="todo-item"s] >> nth=1 >> internal:role=textbox[nam
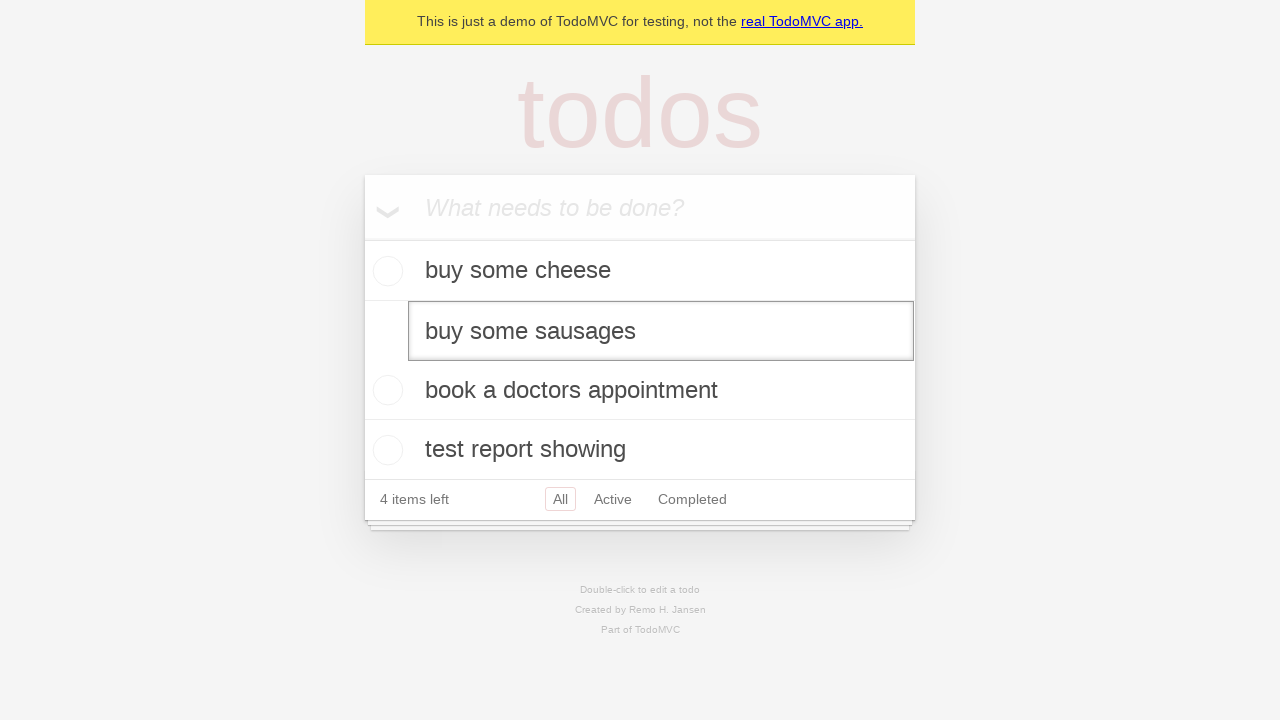

Pressed Escape key to cancel edits on internal:testid=[data-testid="todo-item"s] >> nth=1 >> internal:role=textbox[nam
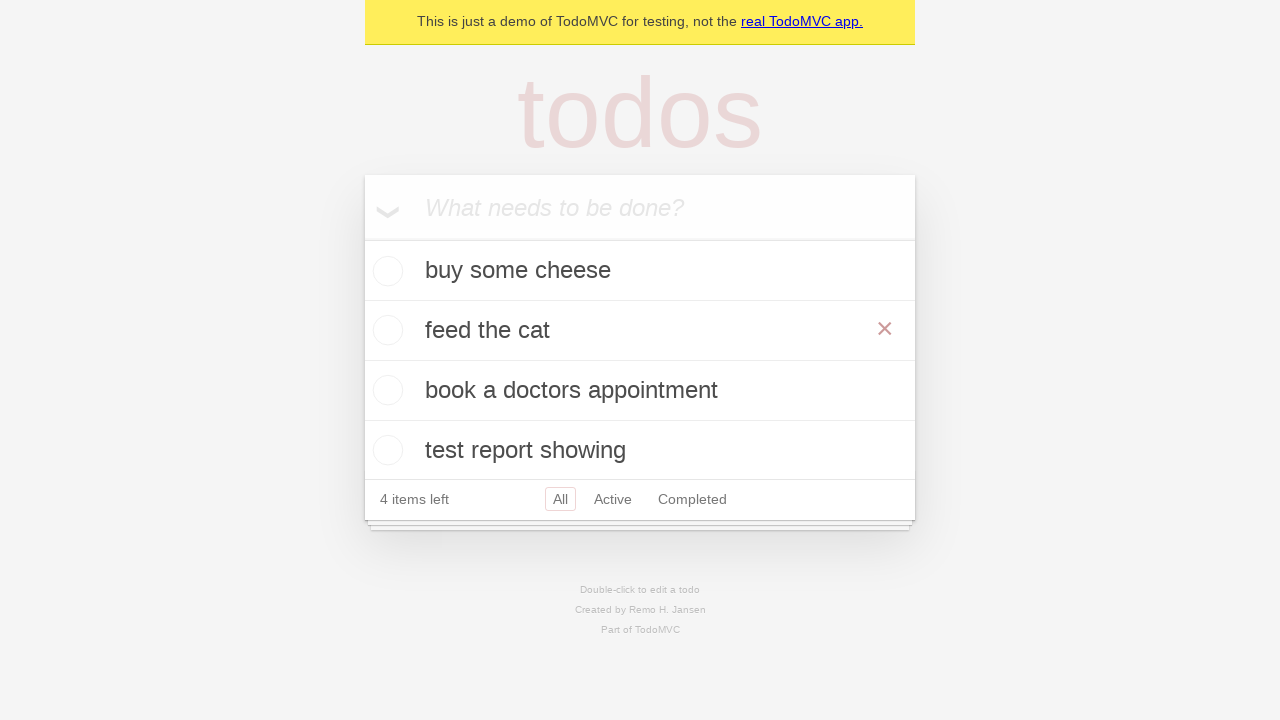

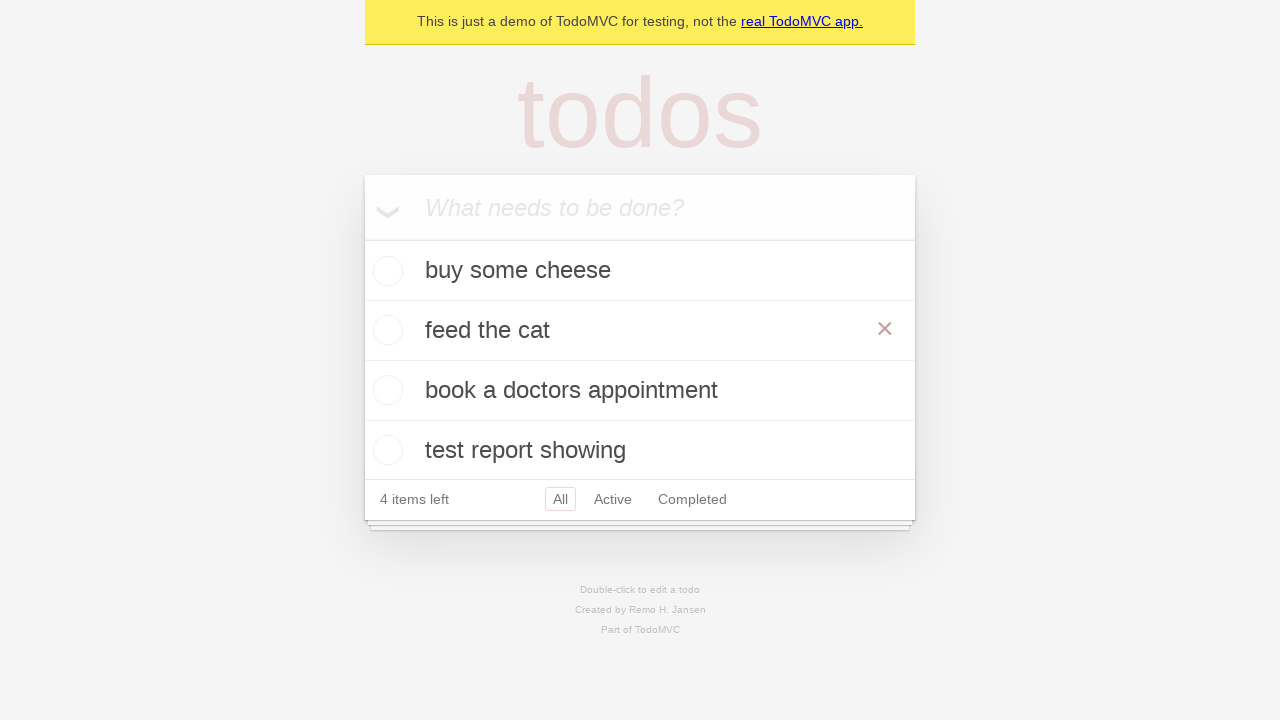